Simple navigation test that opens the Nykaa e-commerce website homepage

Starting URL: https://www.nykaa.com/

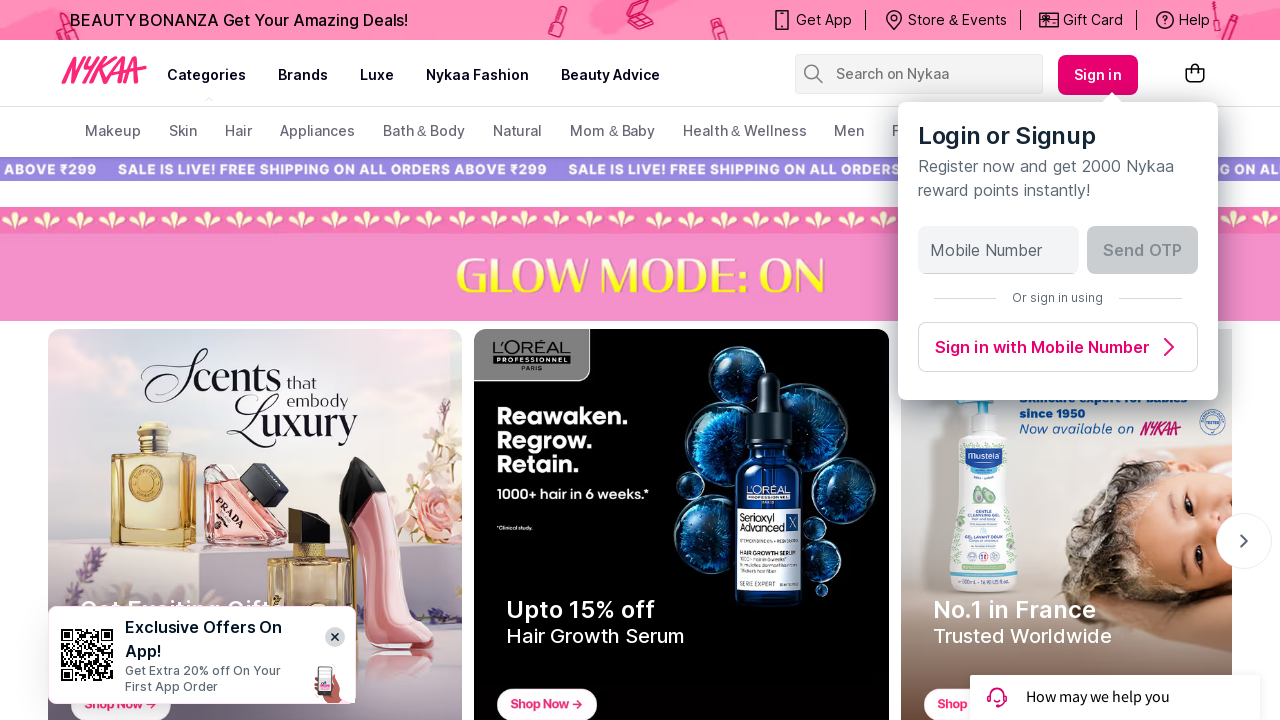

Waited for Nykaa homepage to load (domcontentloaded state)
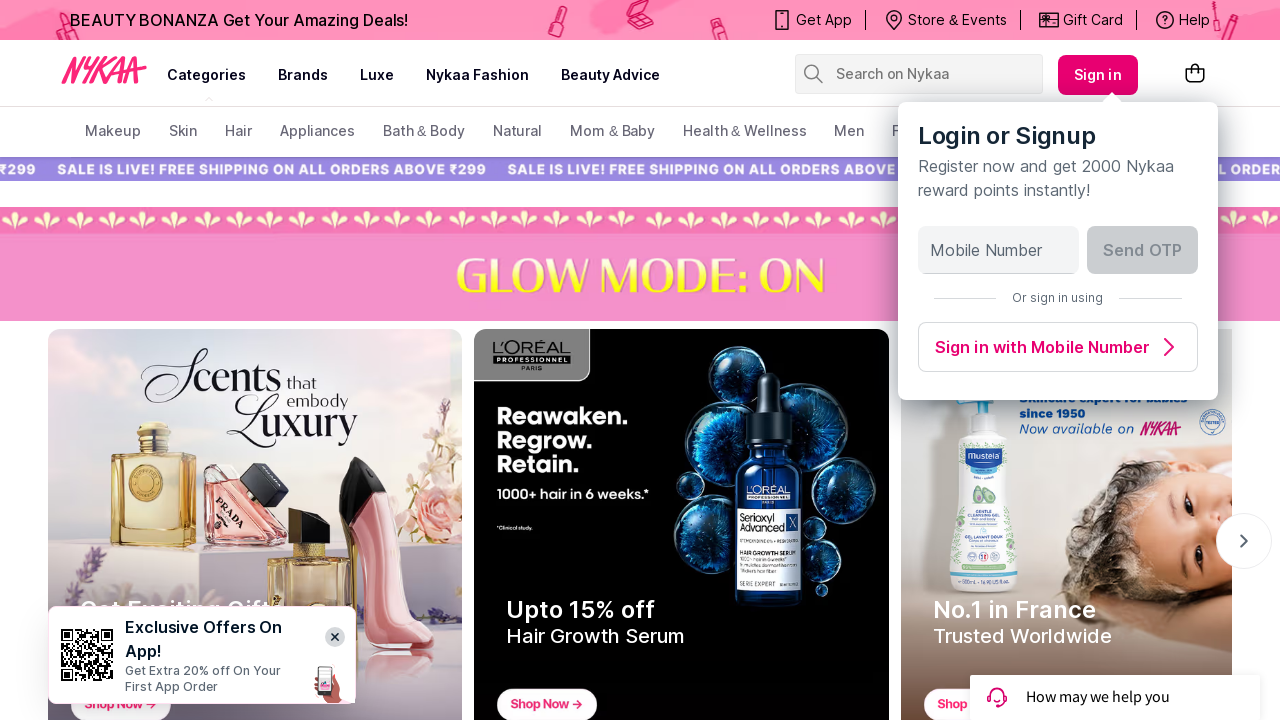

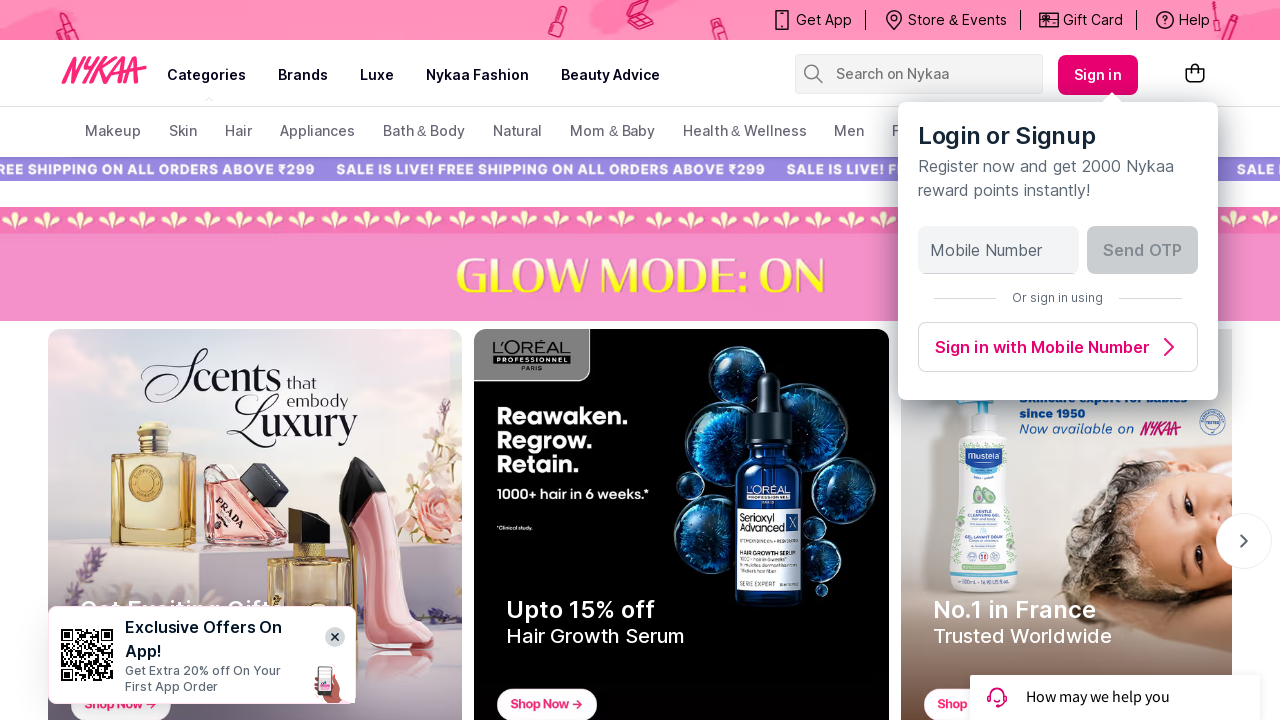